Tests contact form validation by entering only an email without name and message, expecting the form to not submit or show validation

Starting URL: https://www.demoblaze.com/index.html

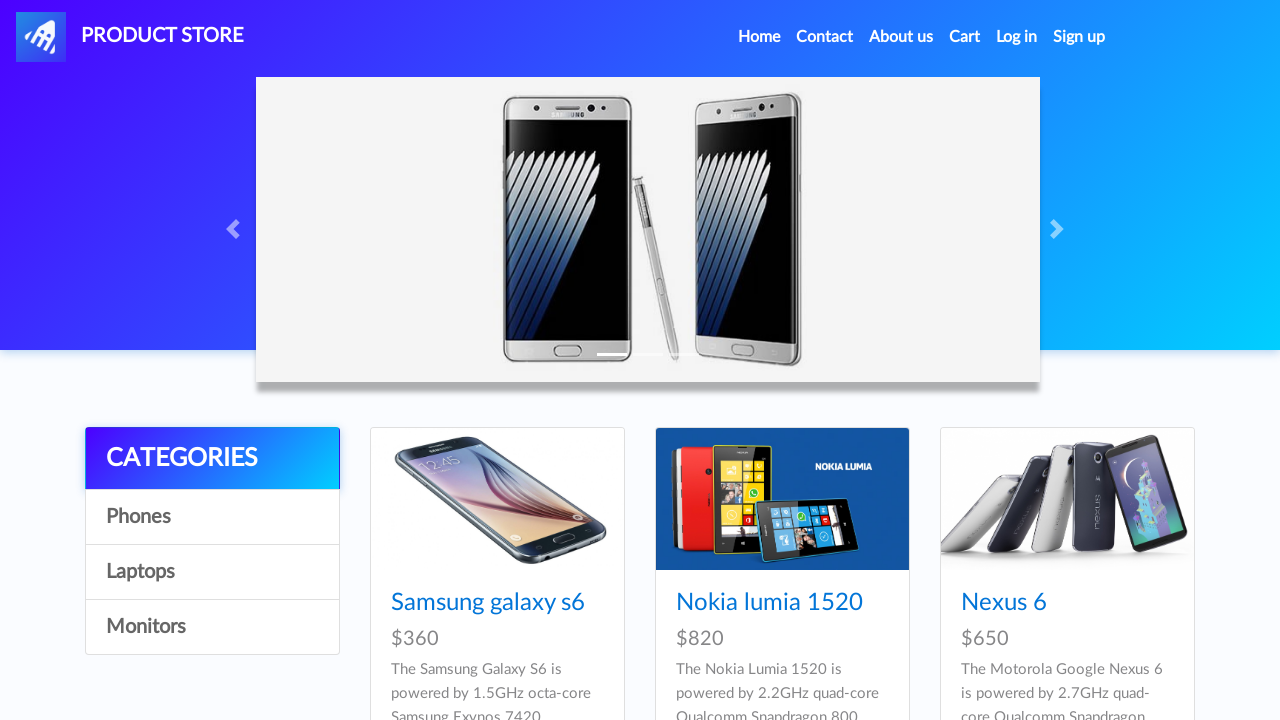

Clicked Contact link in navigation to open contact modal at (825, 37) on a[data-target='#exampleModal']
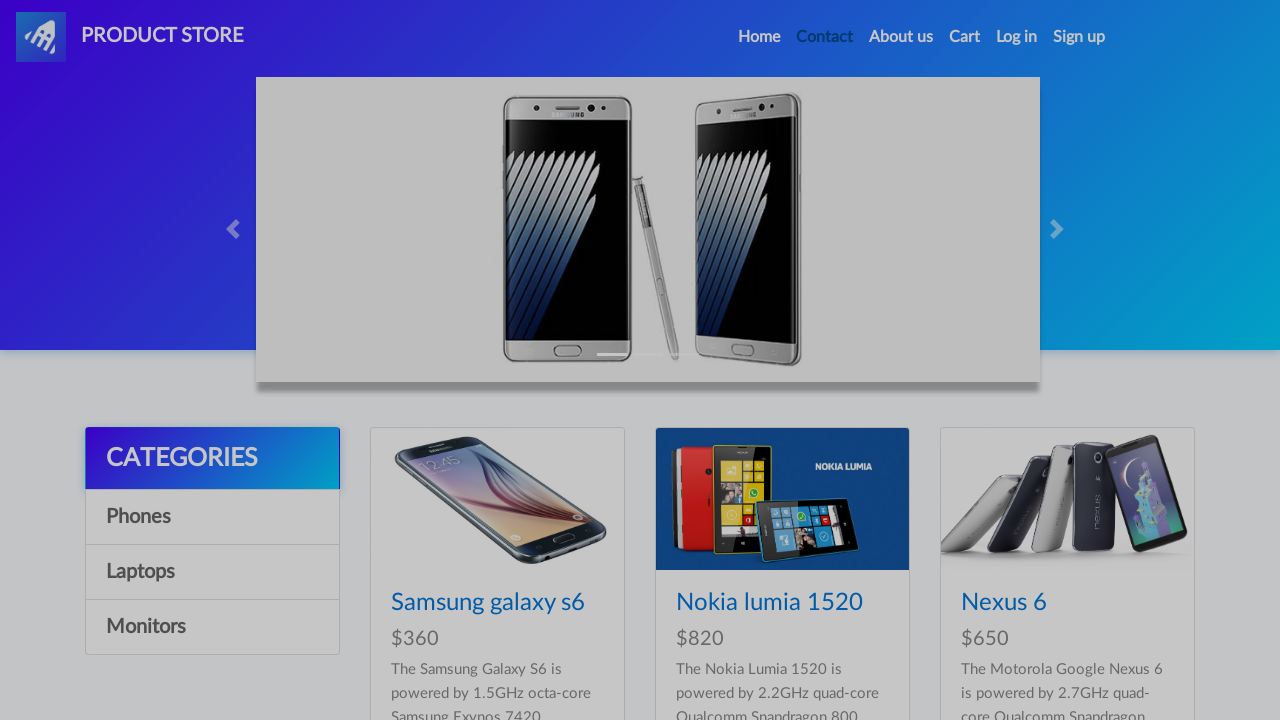

Contact modal became visible
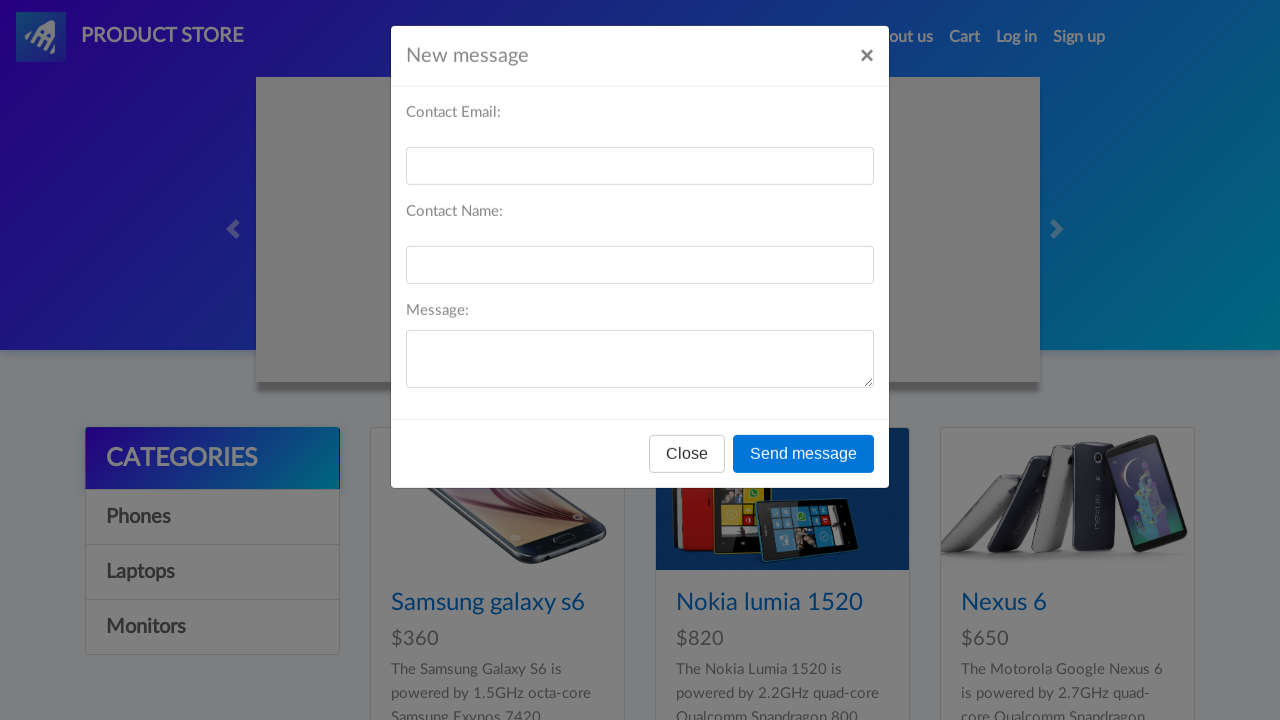

Filled email field with 'hanaayman' while leaving name and message empty on #recipient-email
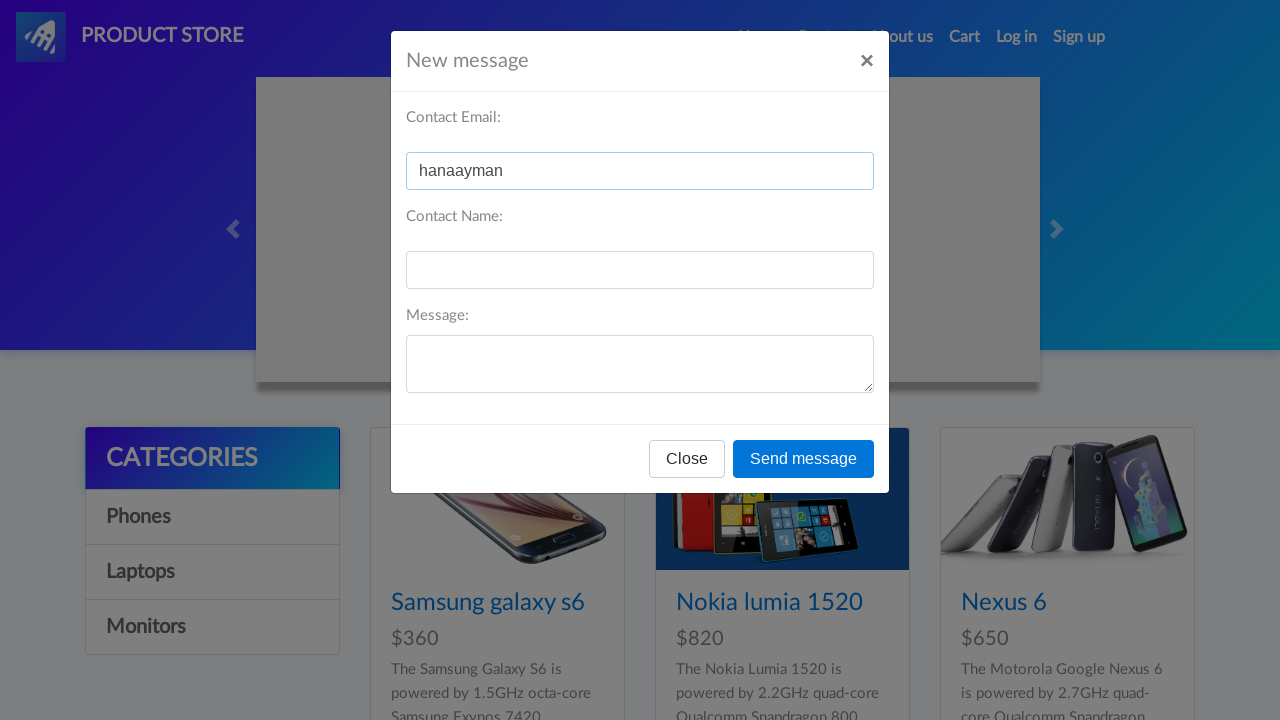

Clicked send message button to attempt form submission at (804, 459) on button[onclick='send()']
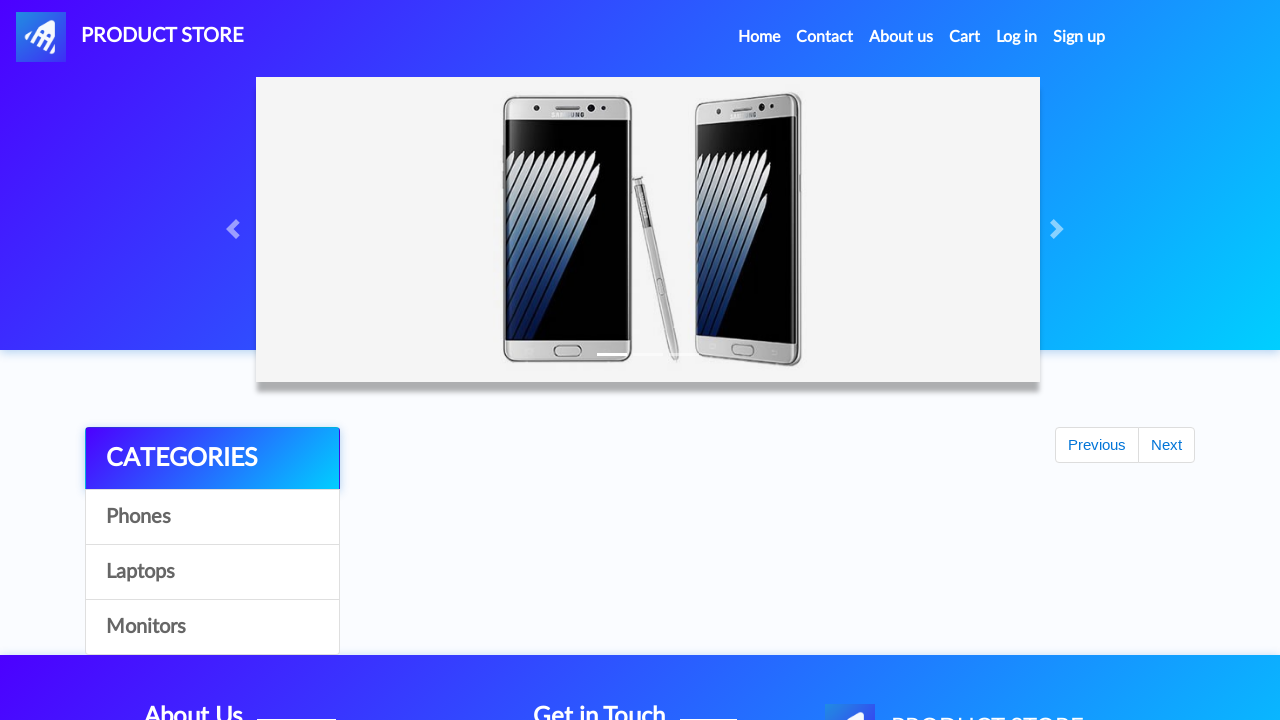

No alert appeared - form validation is working as expected
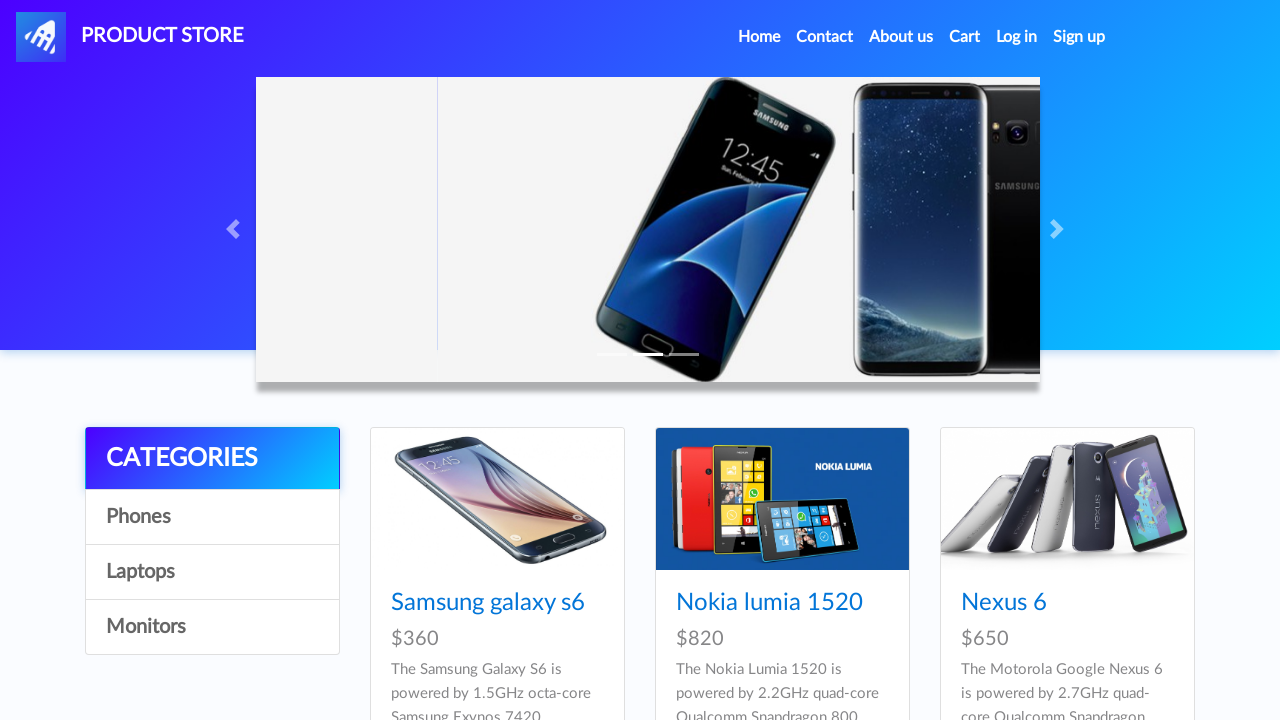

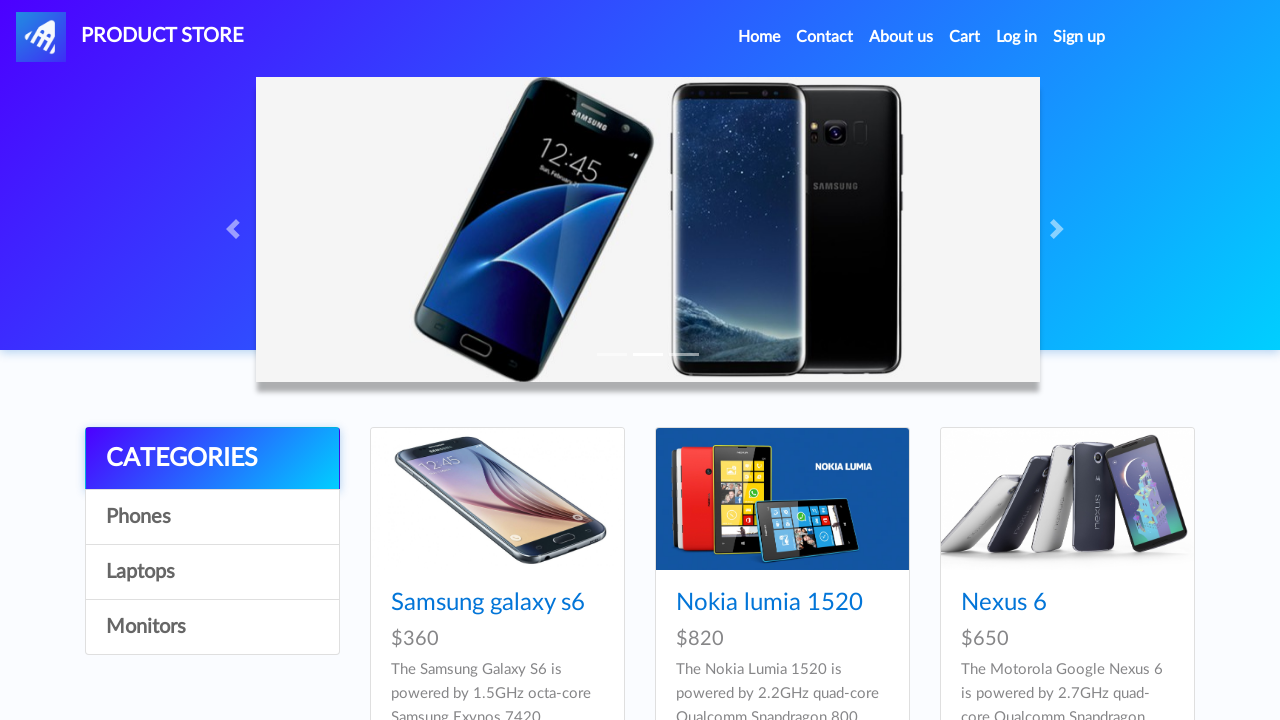